Tests handling of JavaScript alert pop-up by clicking a button that triggers an alert and accepting it

Starting URL: https://demo.automationtesting.in/Alerts.html

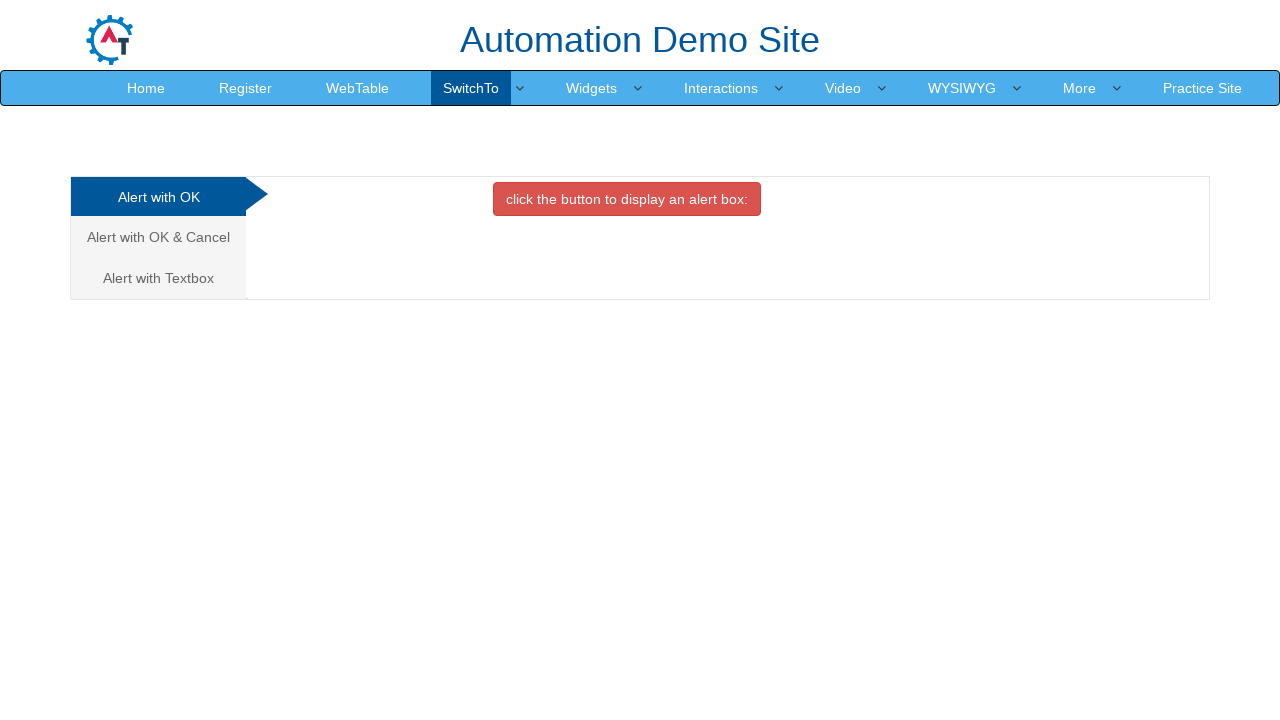

Set up dialog handler to accept JavaScript alerts
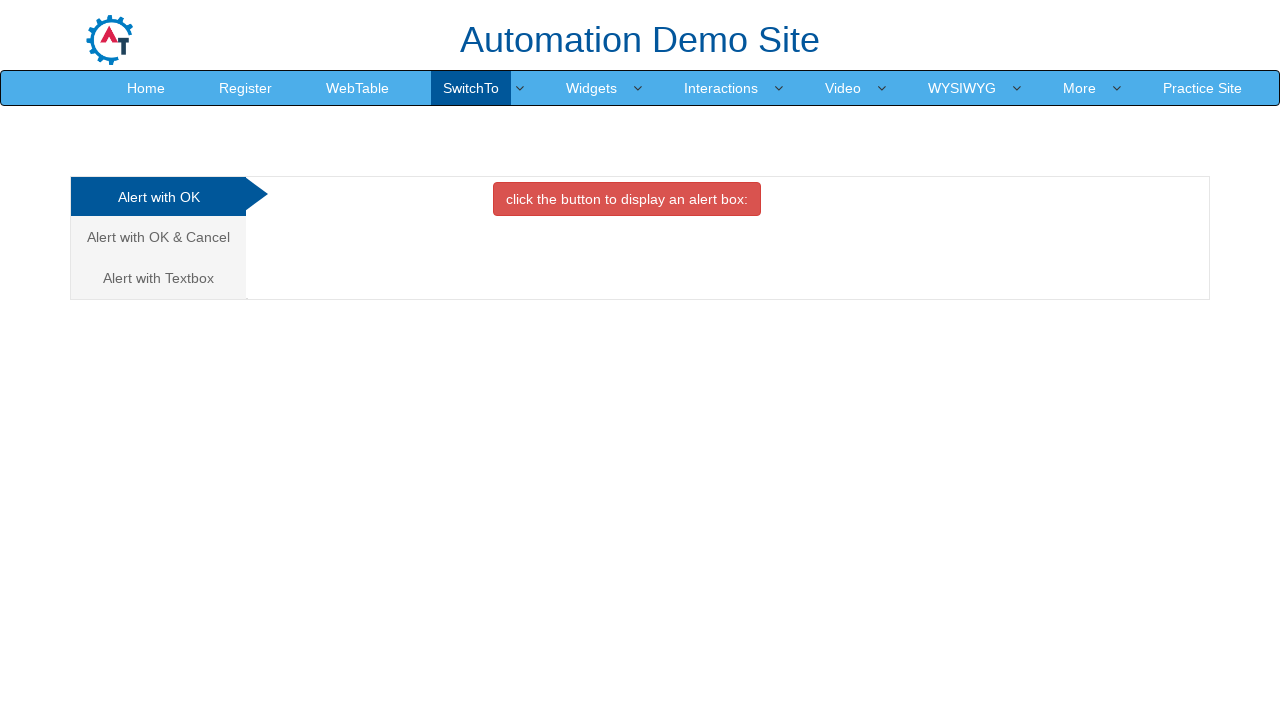

Clicked button to trigger JavaScript alert pop-up at (627, 199) on .btn-danger
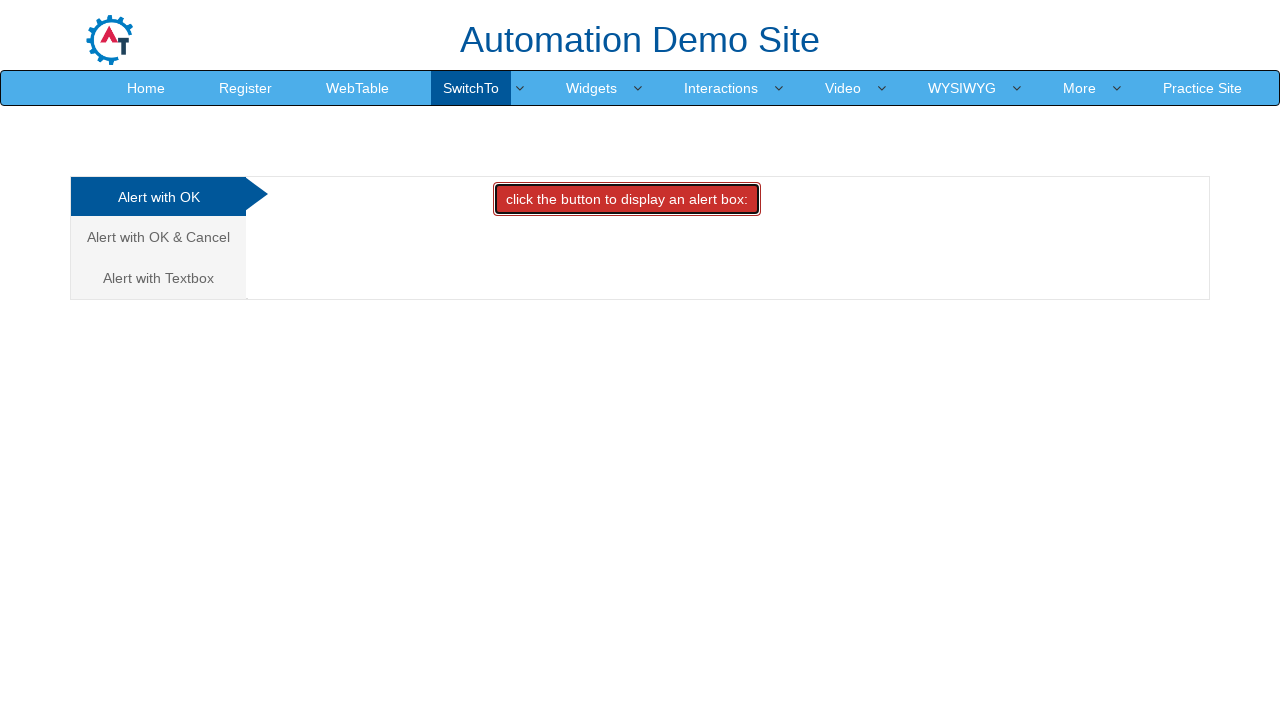

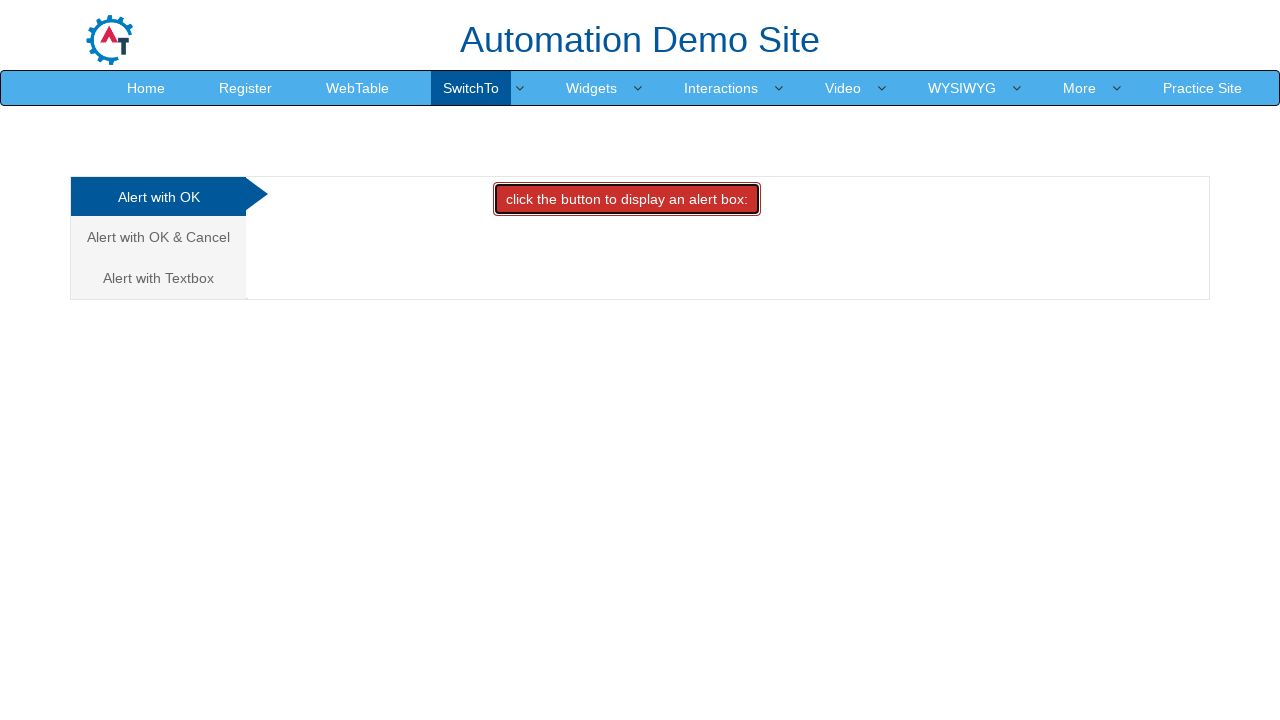